Tests that a valid positive number can be entered into the input field and verifies the value is correctly set

Starting URL: https://the-internet.herokuapp.com/inputs

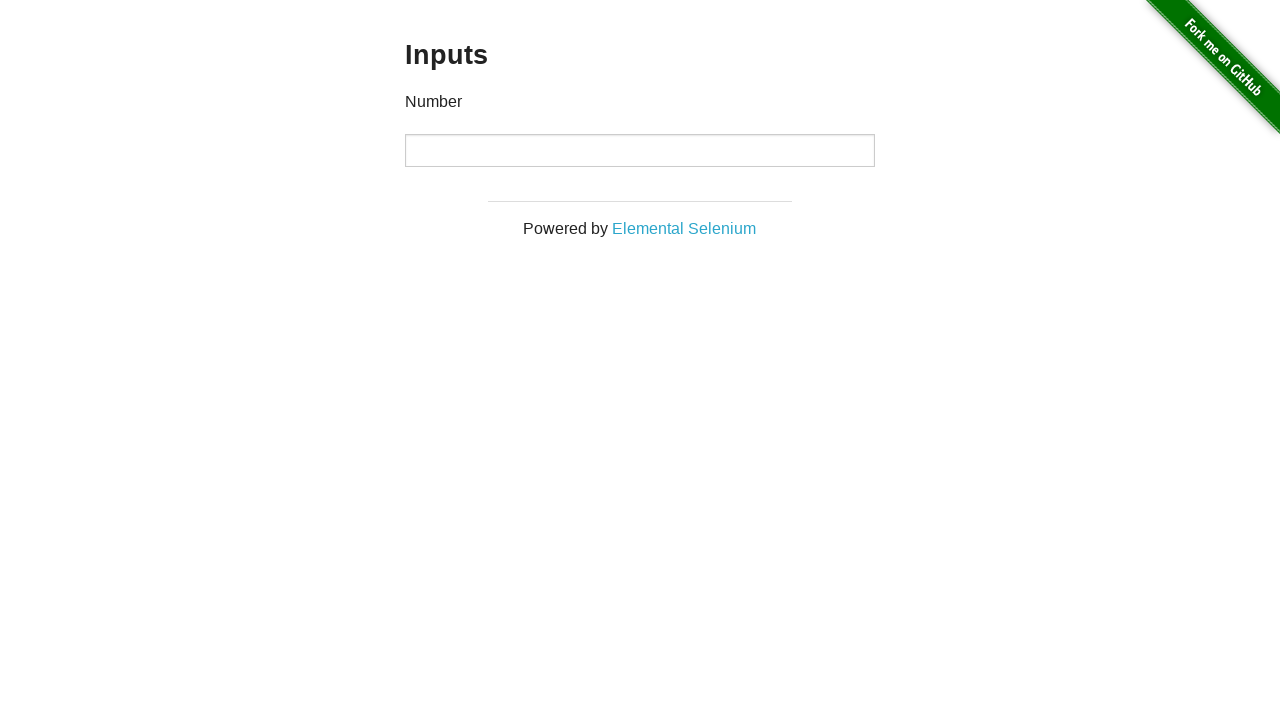

Navigated to the inputs page
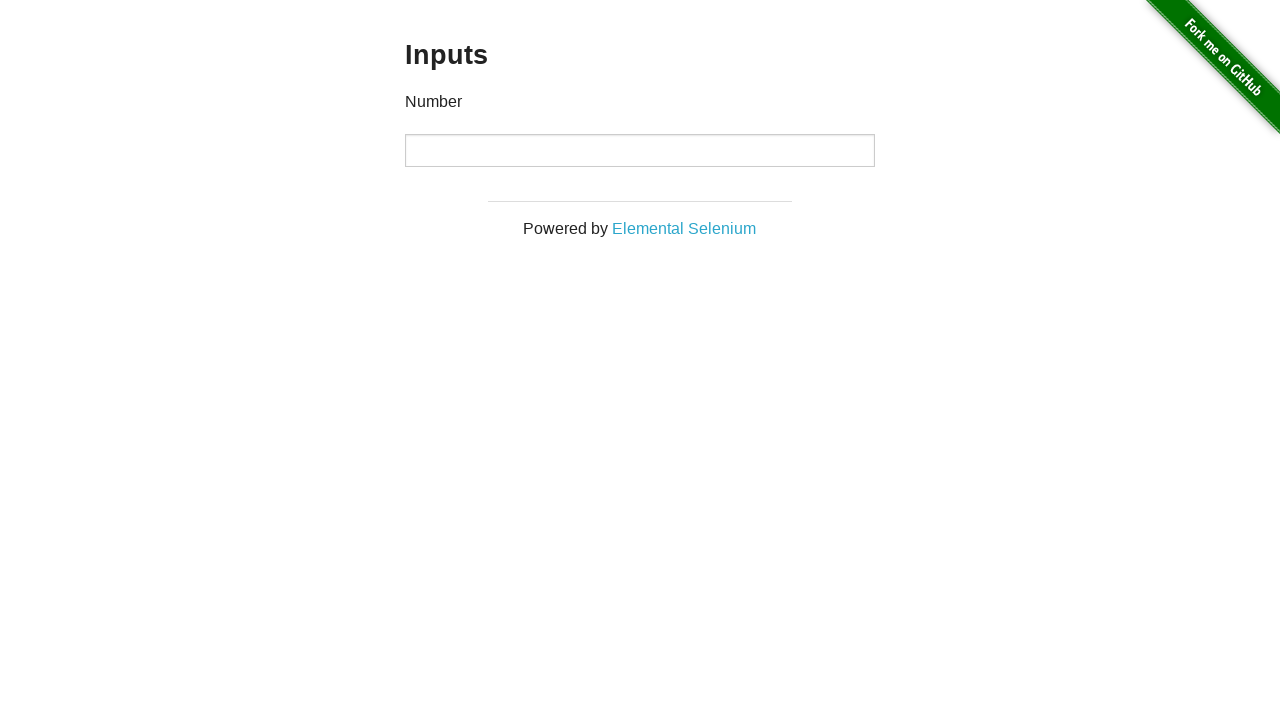

Located the input field
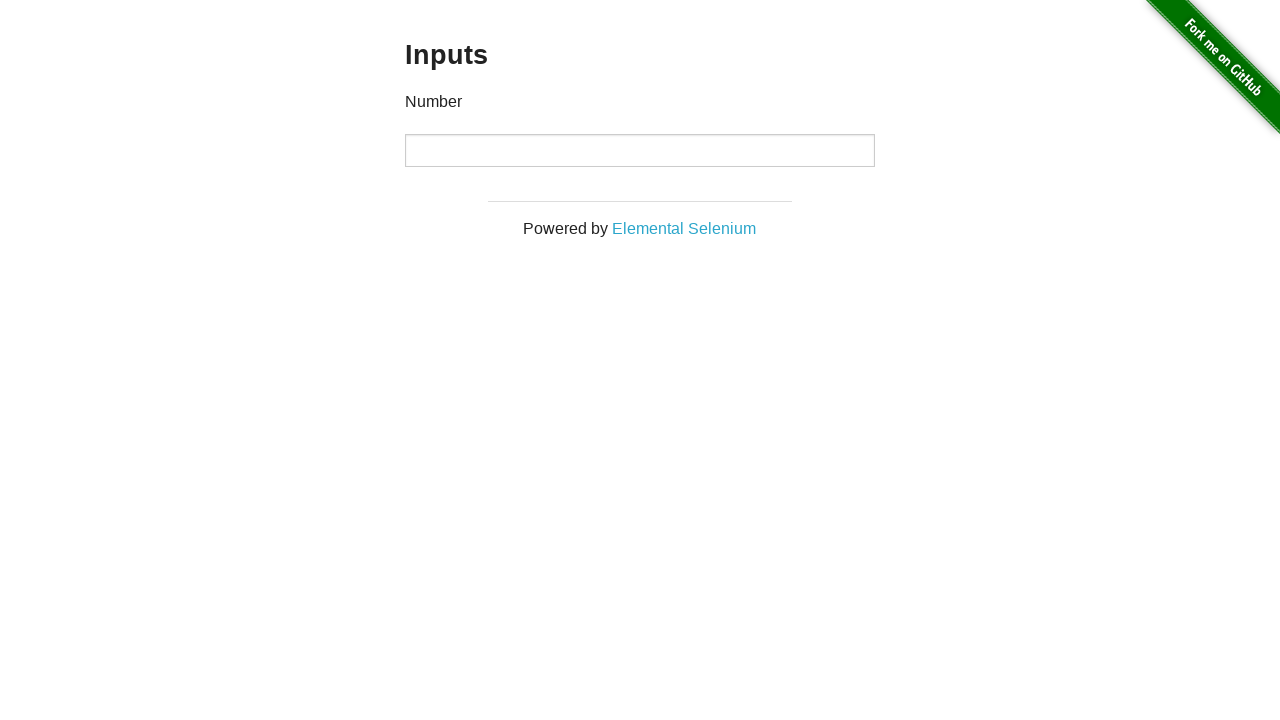

Verified that the input field is initially empty
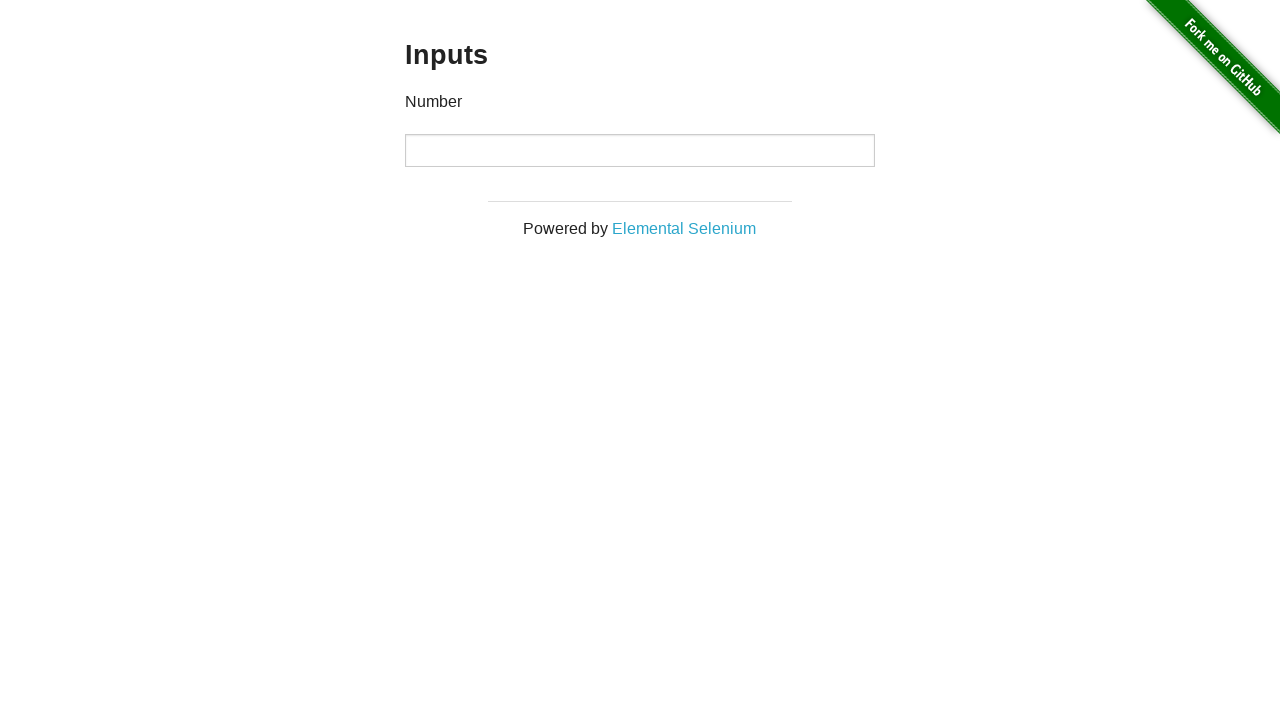

Entered the positive number '55' into the input field on xpath=//*[@id='content']/div/div/div/input
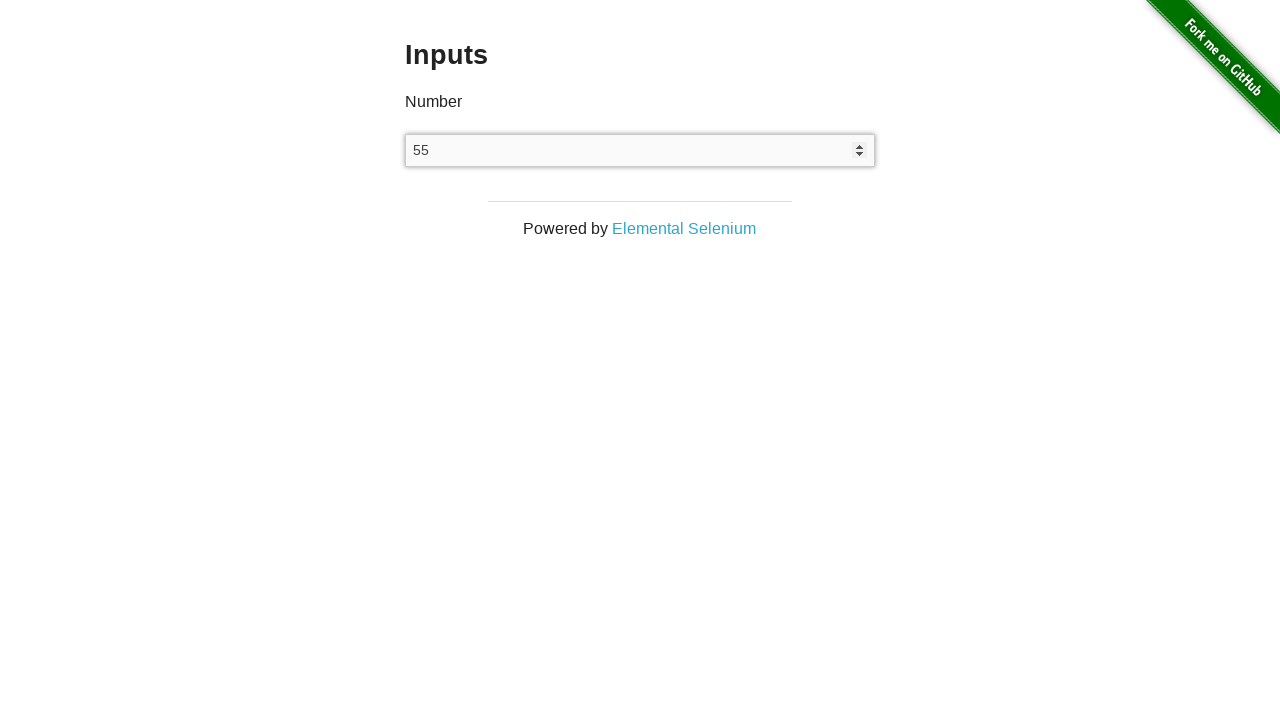

Verified that the input field contains the correct value '55'
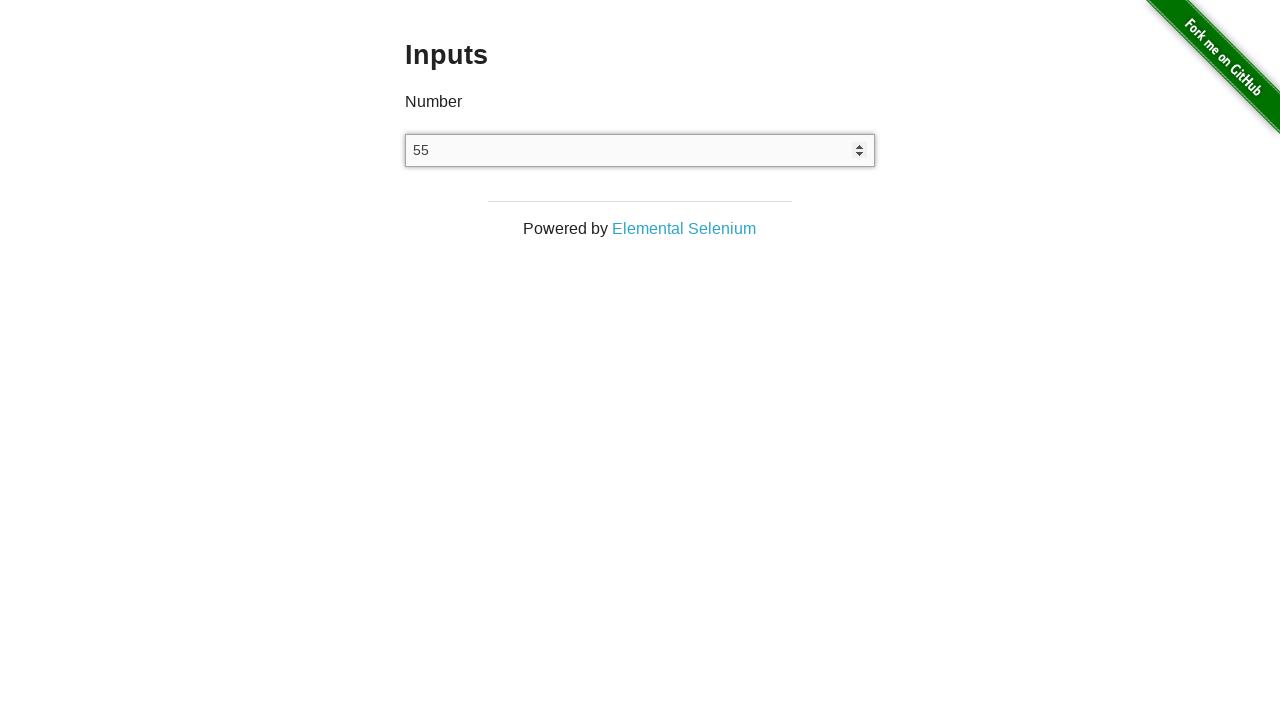

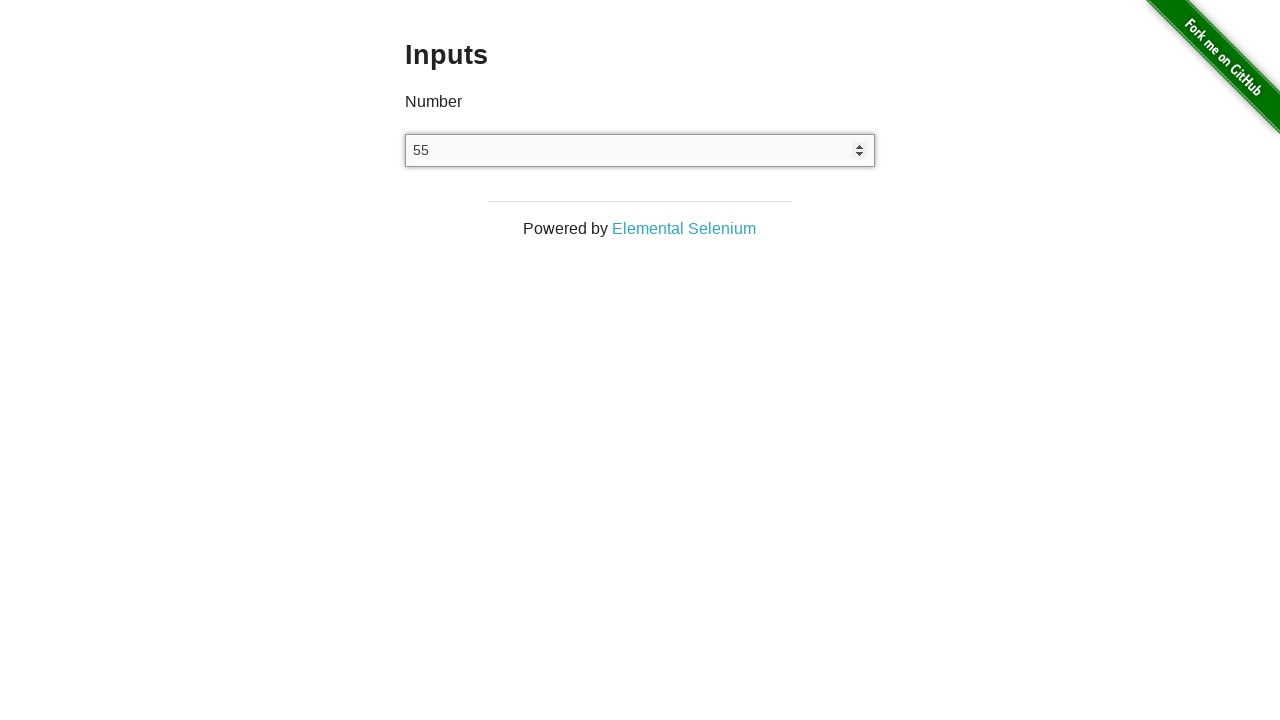